Tests navigation on a Ukrainian football website by clicking menu items and verifying page headers are displayed correctly

Starting URL: https://football.ua

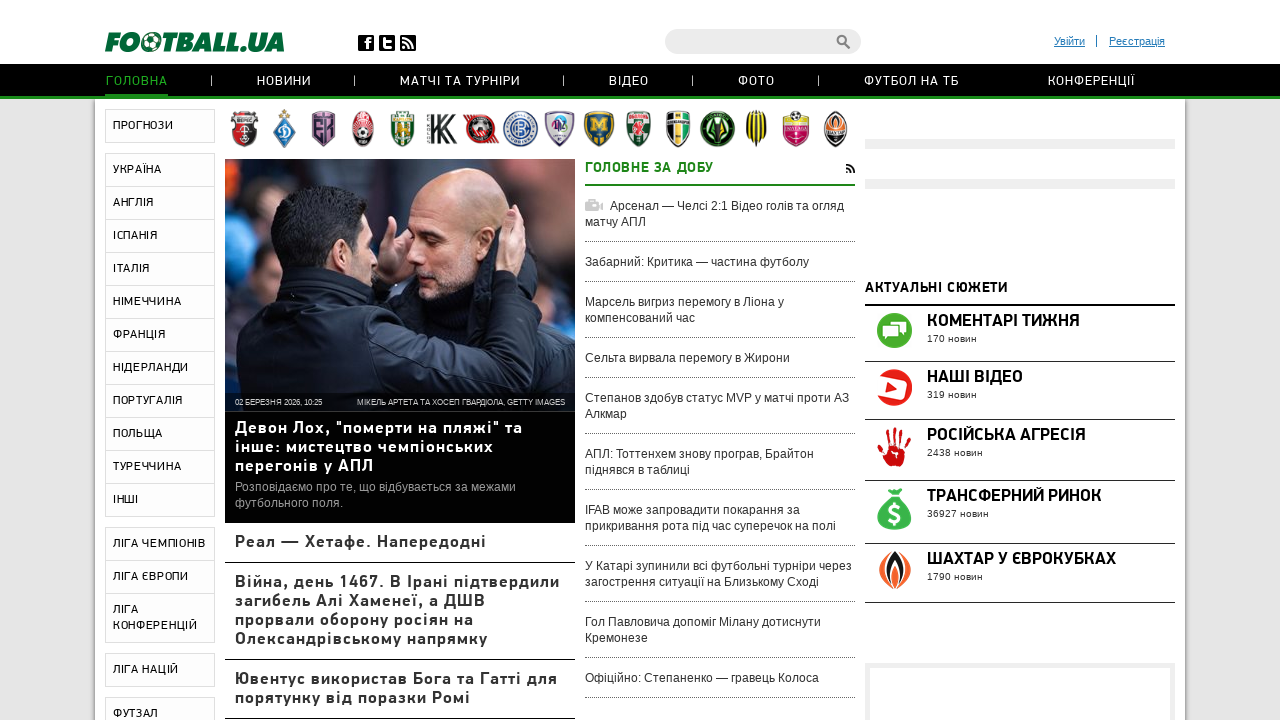

Waited for and verified main section header is visible
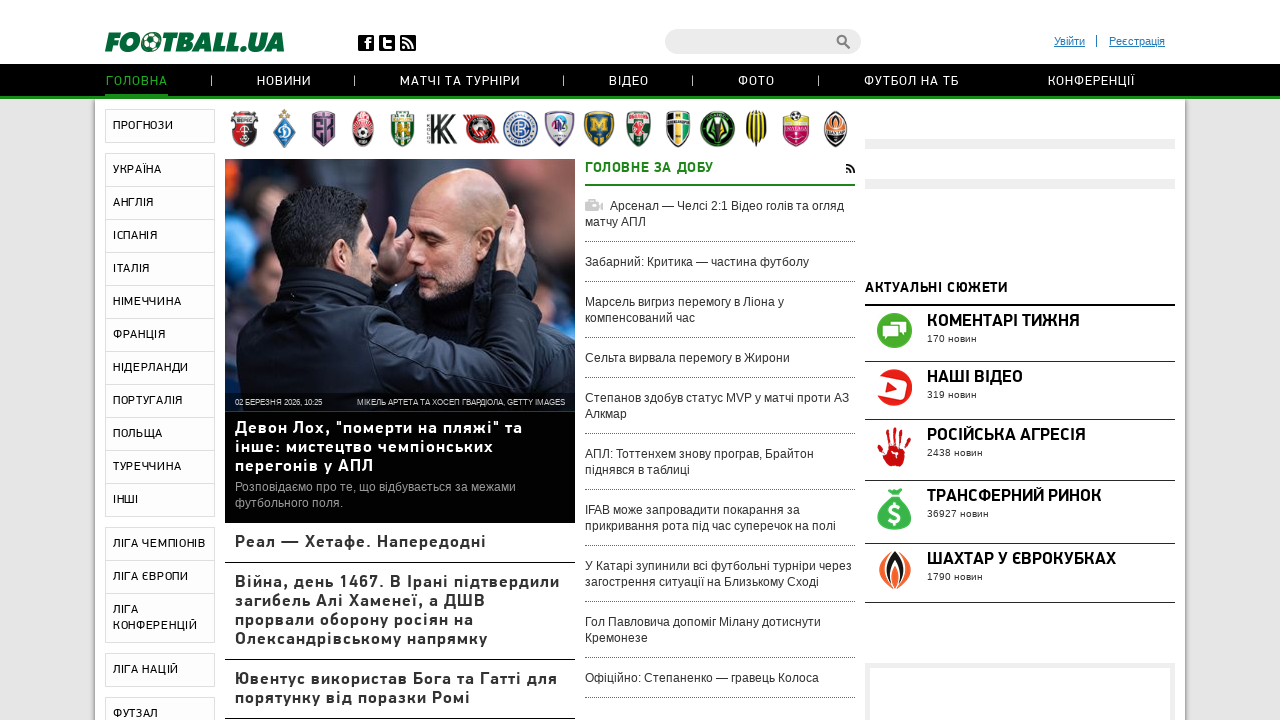

Clicked on the 15th menu item at (160, 544) on xpath=//*[@id='ctl00_menu']/li[15]/a
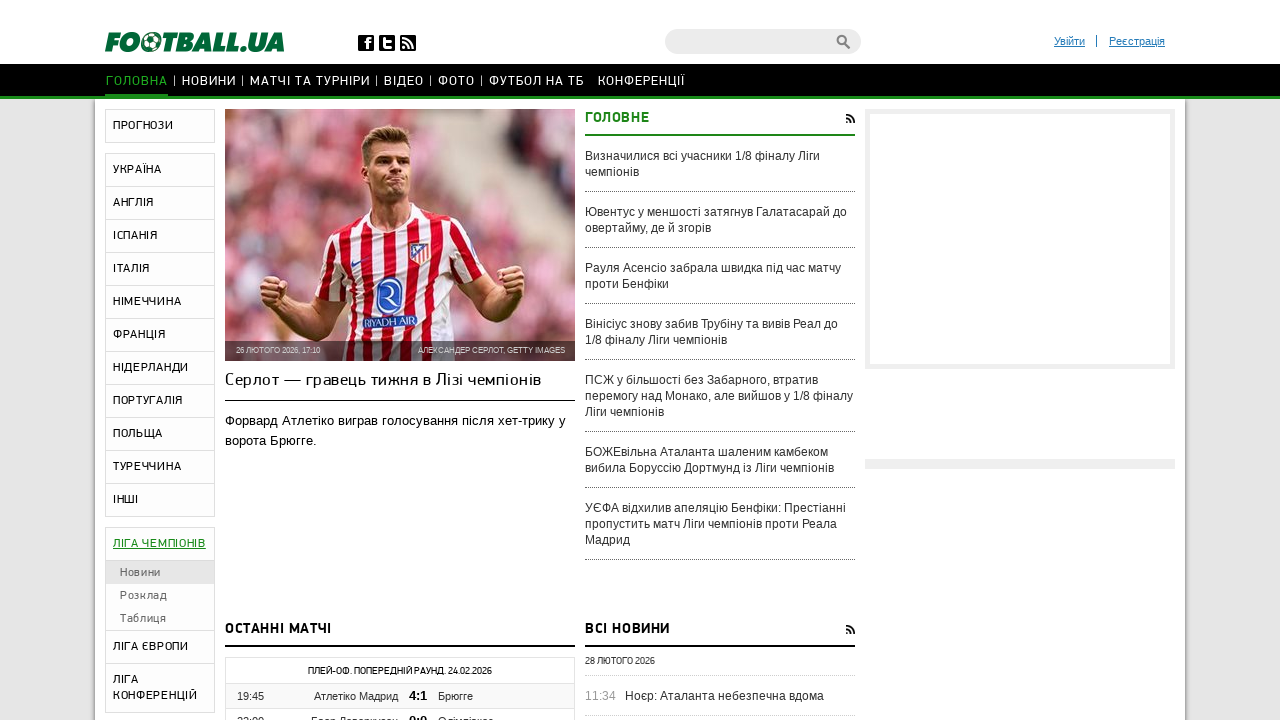

Waited for and verified 'ПОСЛЕДНИЕ МАТЧИ' header is visible
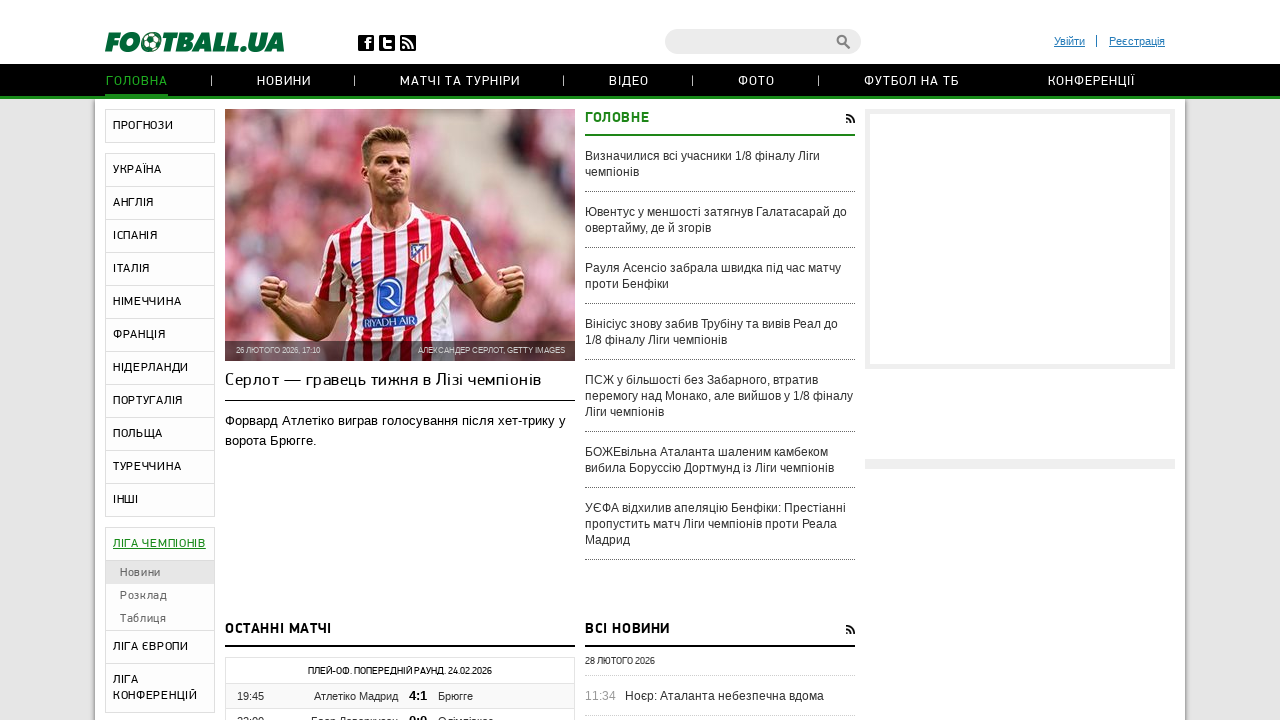

Clicked on the England football link in the footer at (402, 360) on xpath=//*[@id='aspnetForm']/footer/div/div/nav/div[2]/ul/li[2]/a
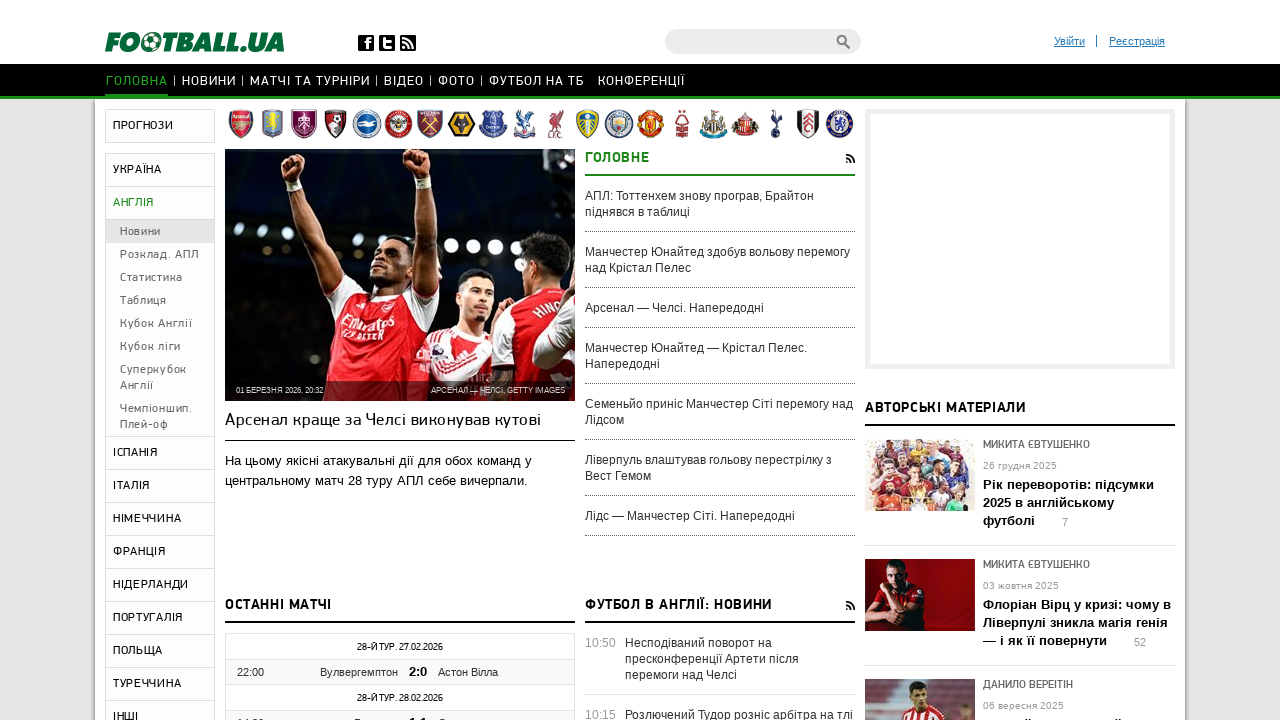

Waited for and verified England football news header is visible
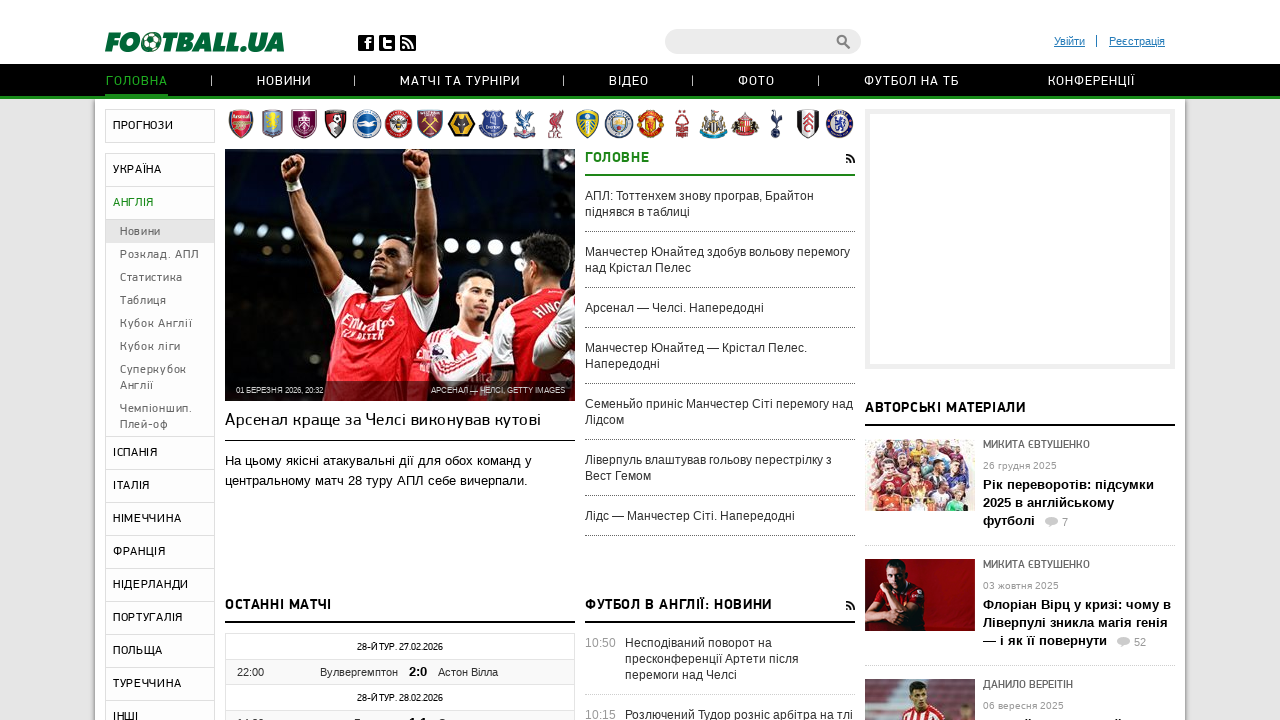

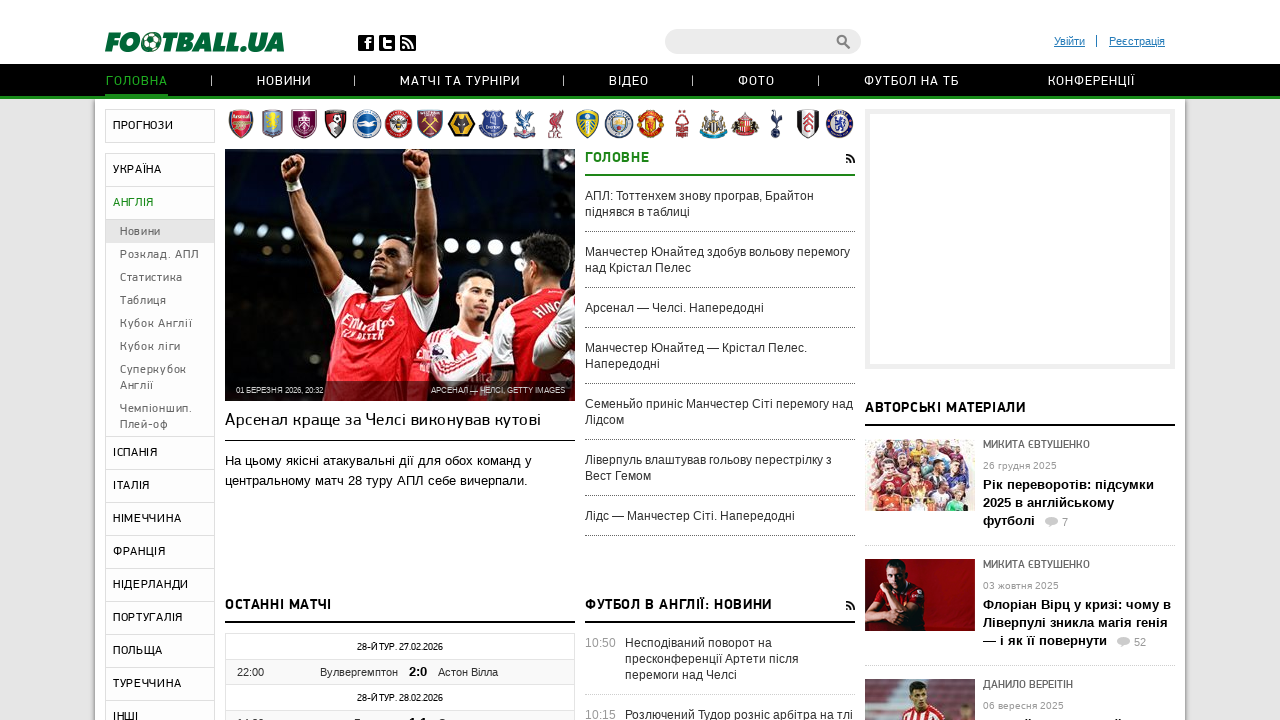